Tests clicking a sequence of dynamically enabled buttons, waiting for each to become clickable before clicking, and verifies the success message appears

Starting URL: https://testpages.eviltester.com/styled/dynamic-buttons-disabled.html

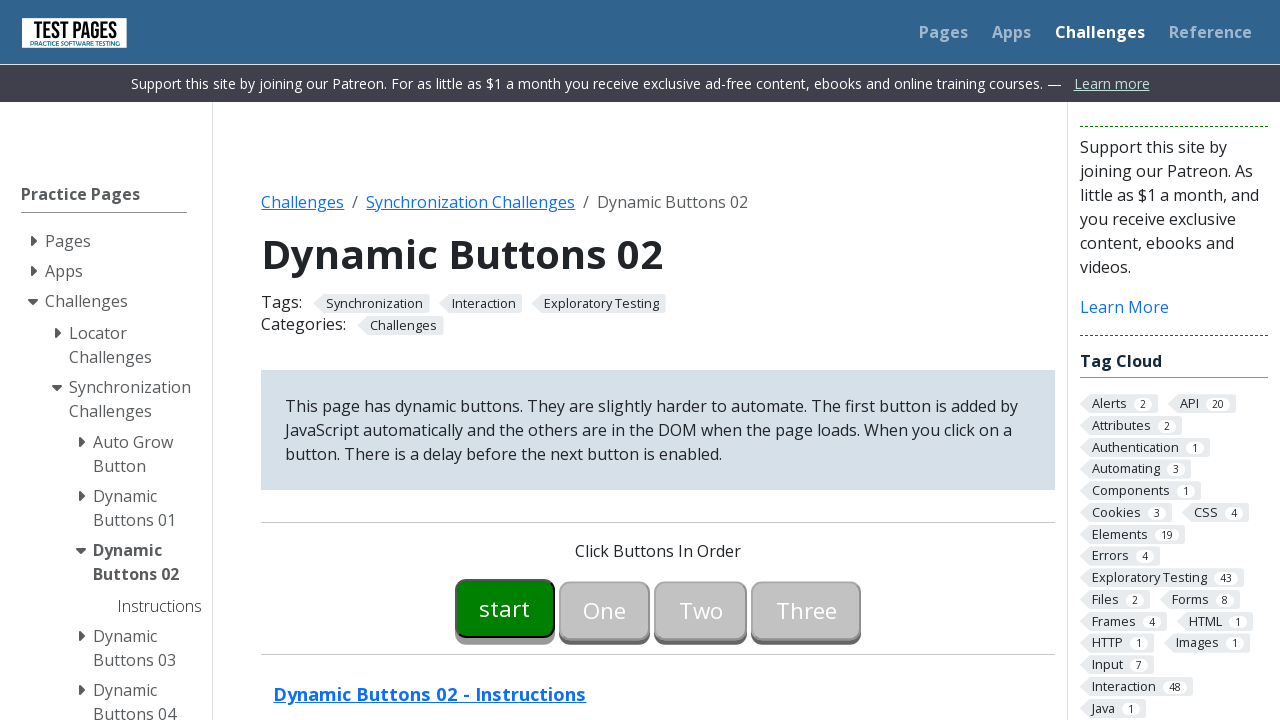

Clicked button00 when it became clickable at (505, 608) on #button00
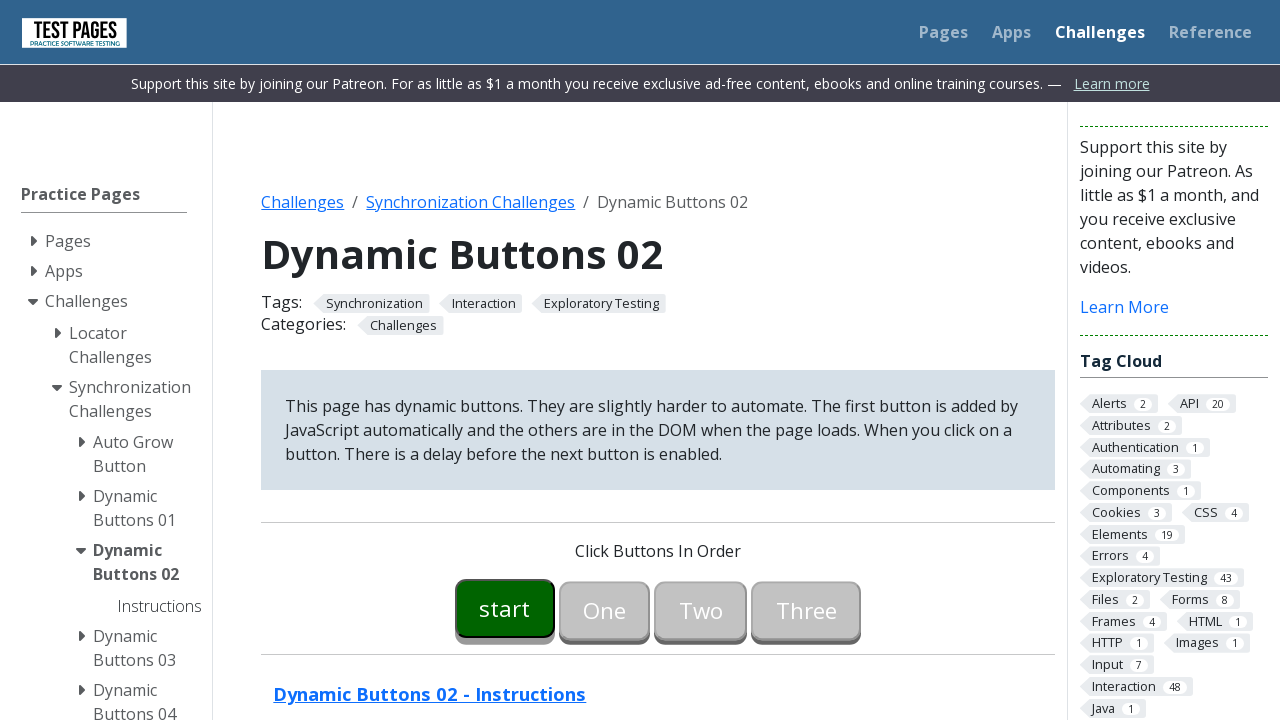

Clicked button01 when it became clickable at (605, 608) on #button01
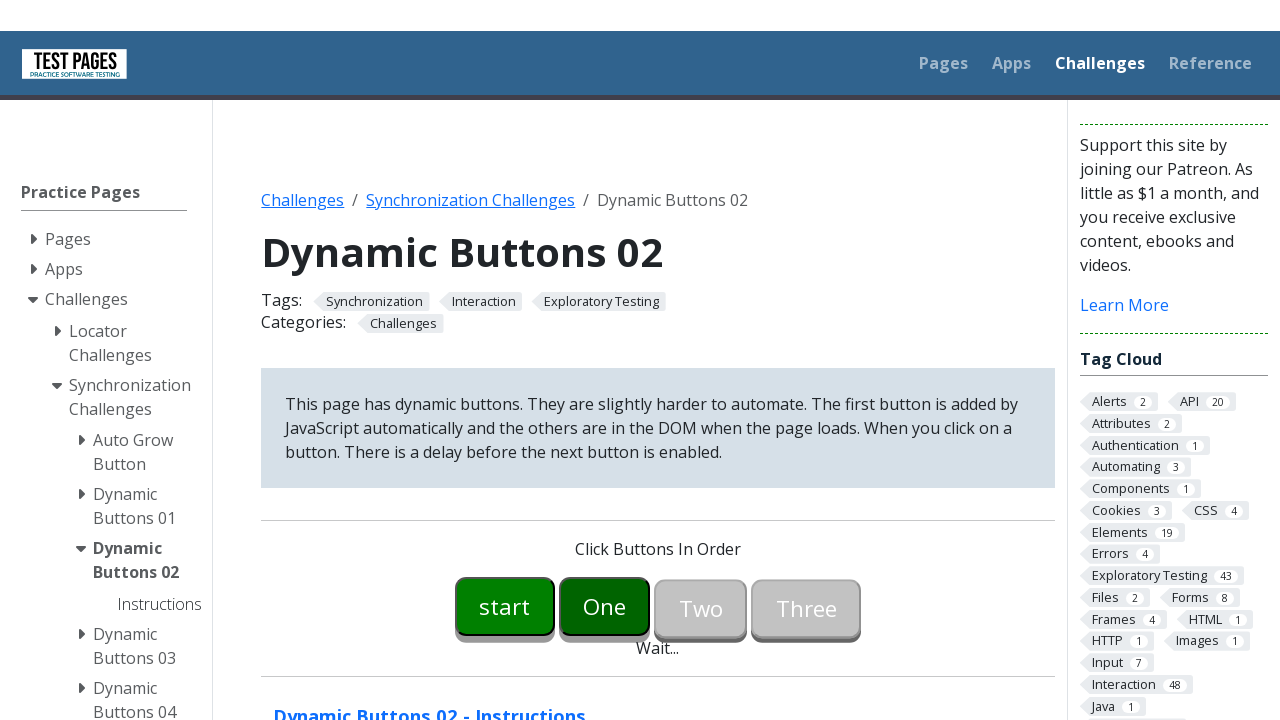

Clicked button02 when it became clickable at (701, 360) on #button02
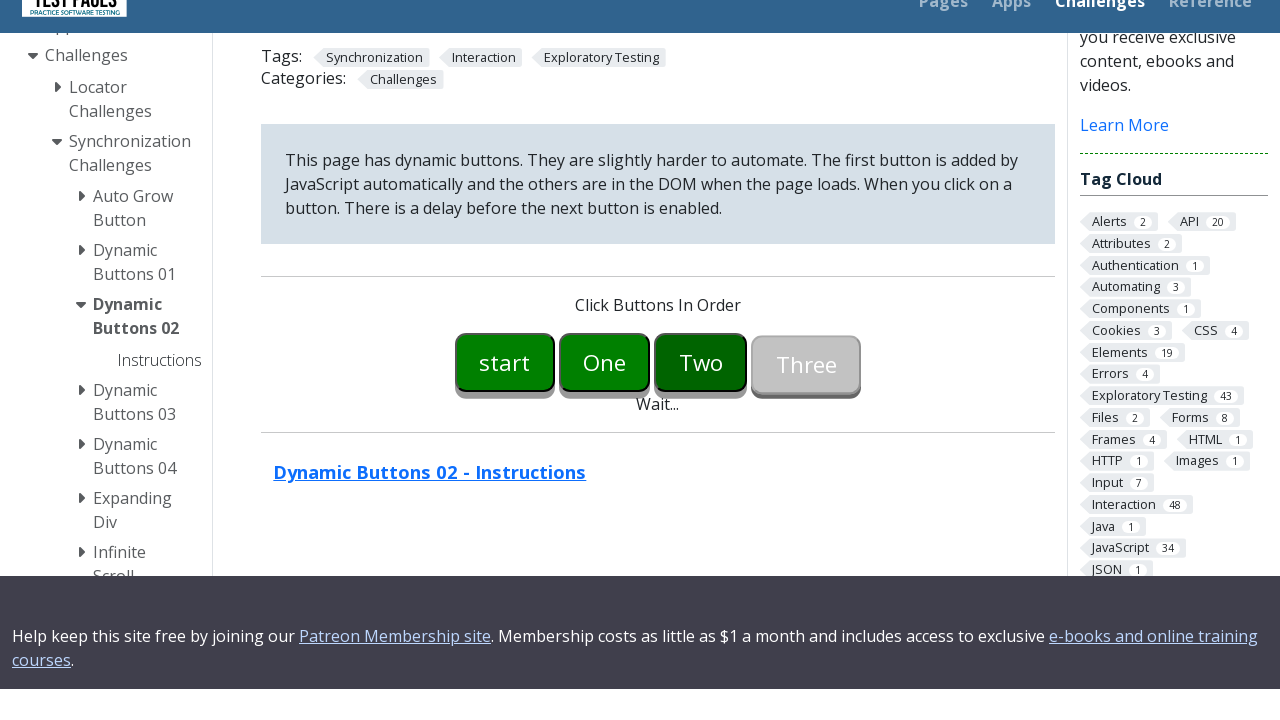

Clicked button03 when it became clickable at (806, 608) on #button03
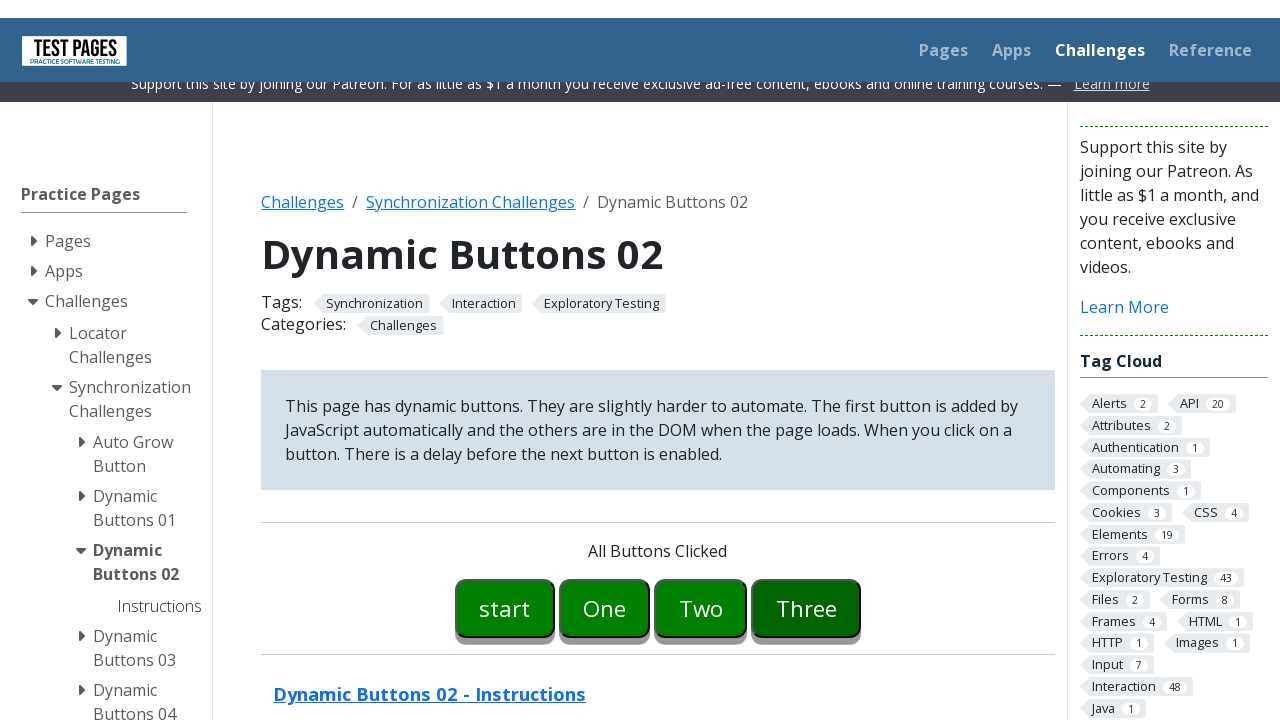

Success message 'All Buttons Clicked' appeared
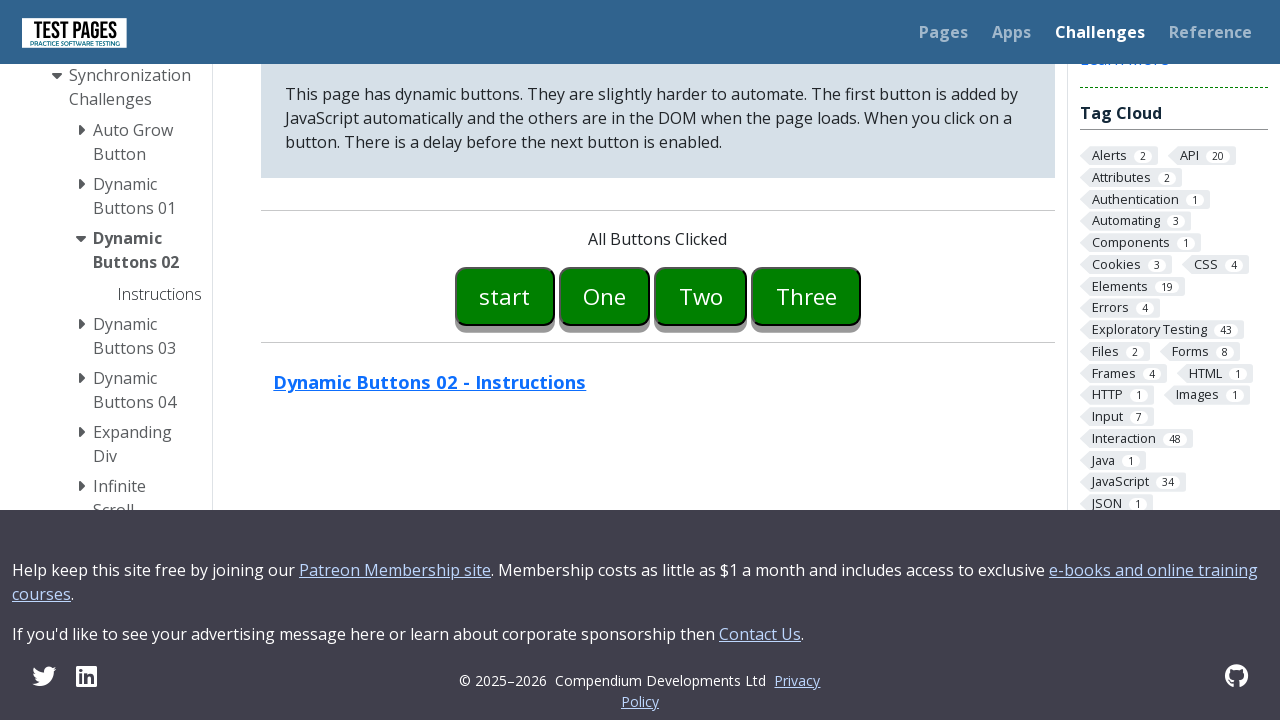

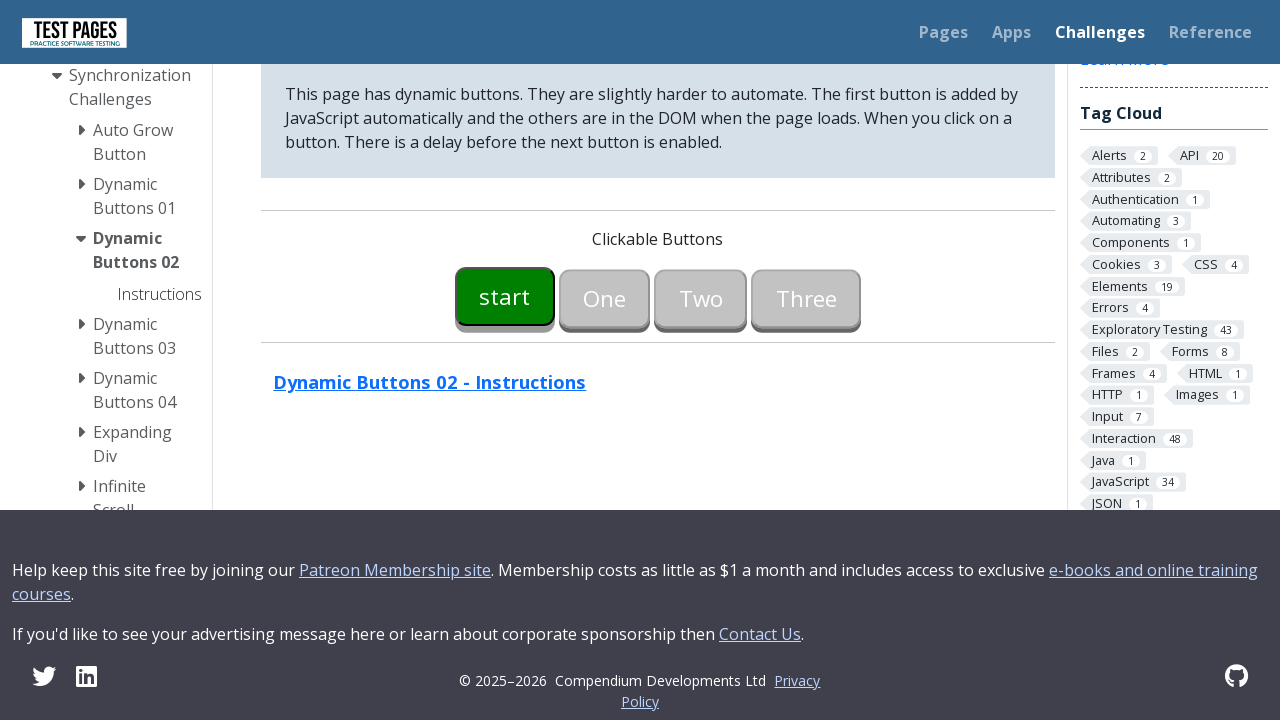